Tests checkbox functionality by clicking on checkbox elements

Starting URL: https://the-internet.herokuapp.com/checkboxes

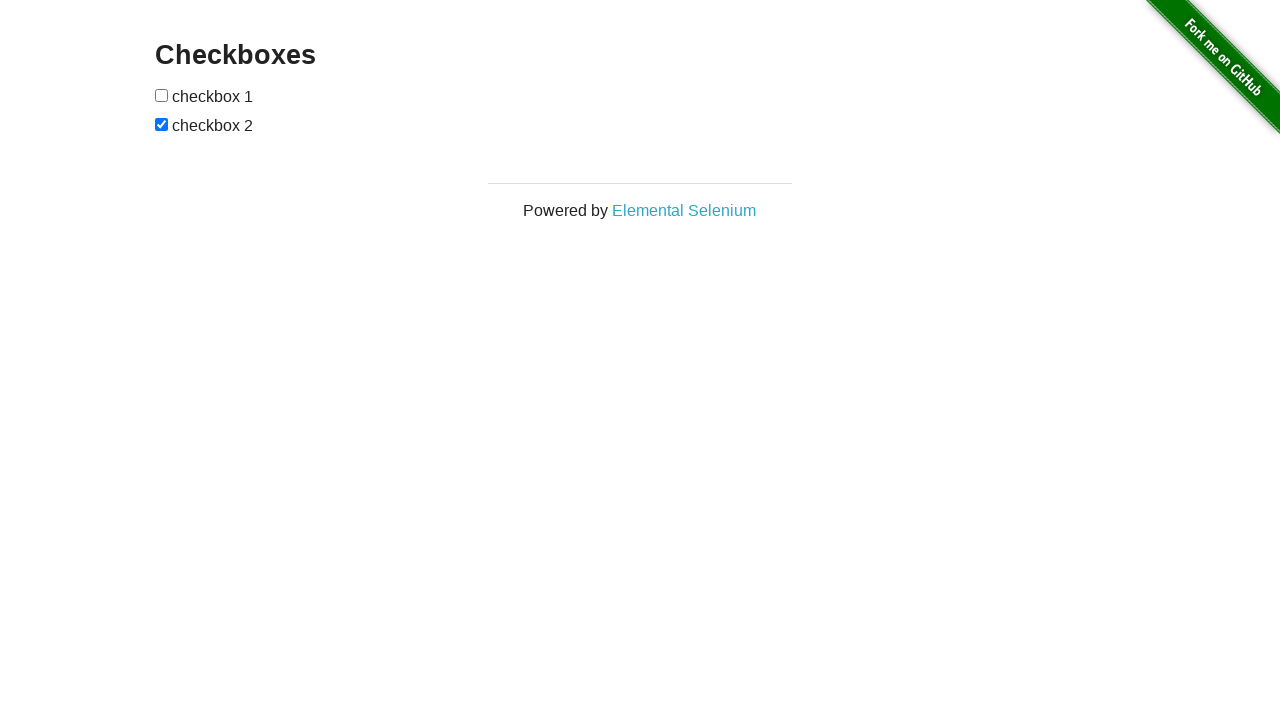

Clicked first checkbox element at (162, 95) on input[type='checkbox'] >> nth=0
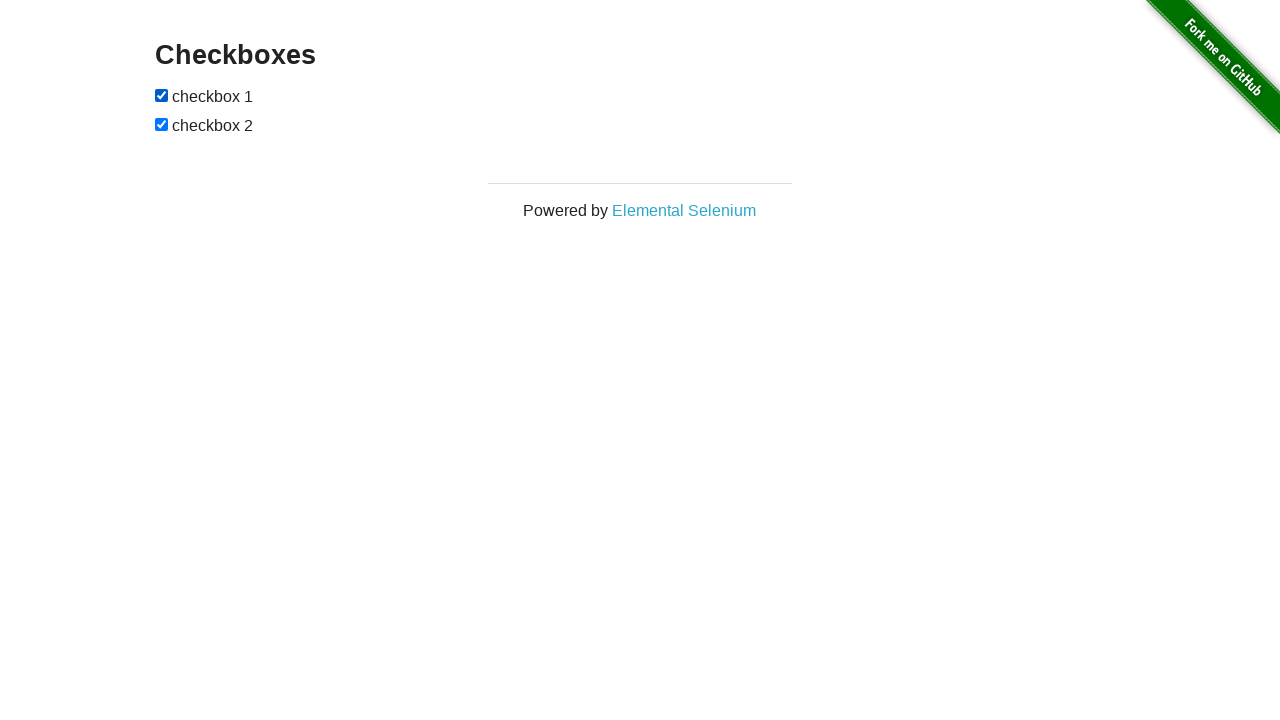

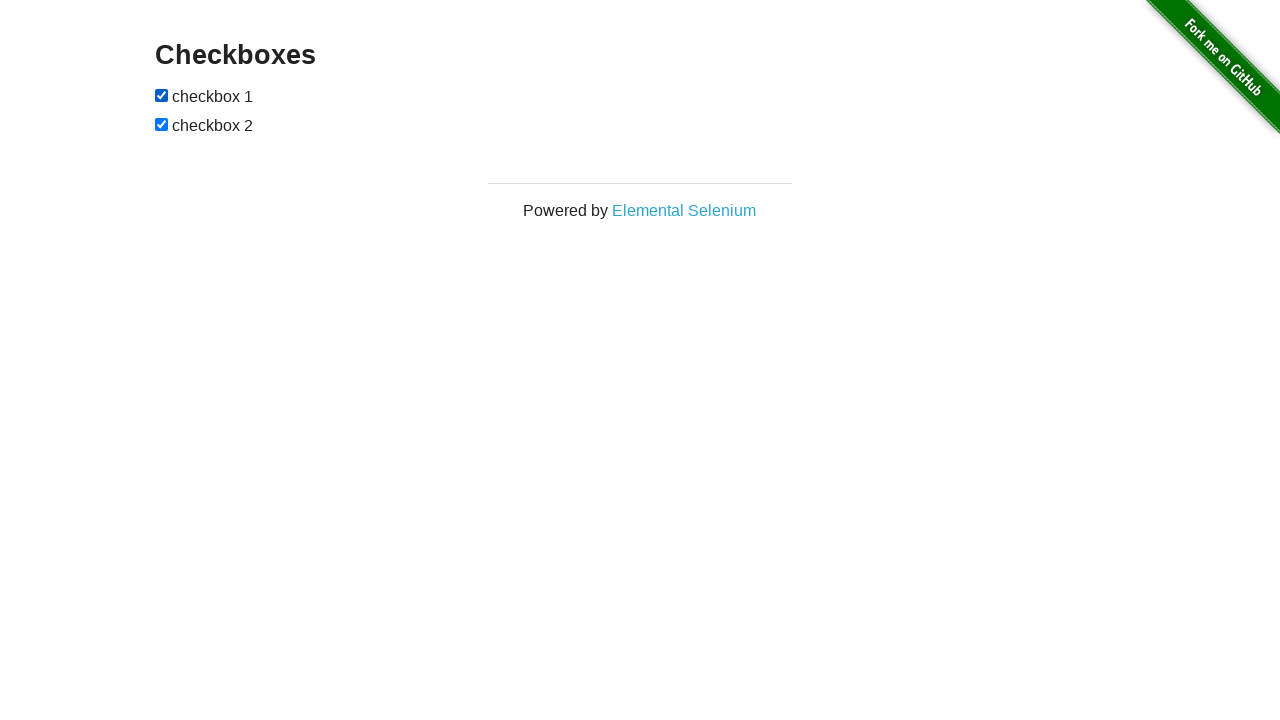